Tests JavaScript Alert by clicking the alert button, accepting the alert, and verifying the result message

Starting URL: https://the-internet.herokuapp.com/javascript_alerts

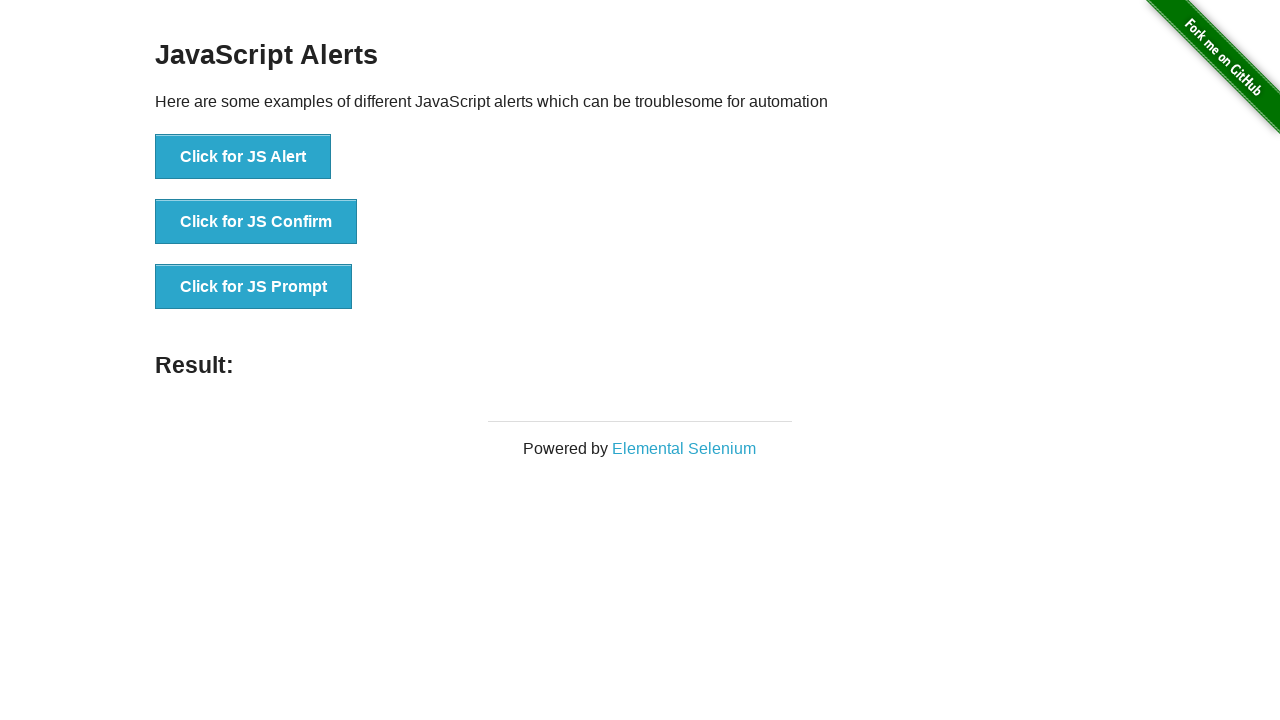

Clicked the JavaScript Alert button at (243, 157) on #content > div > ul > li:nth-child(1) > button
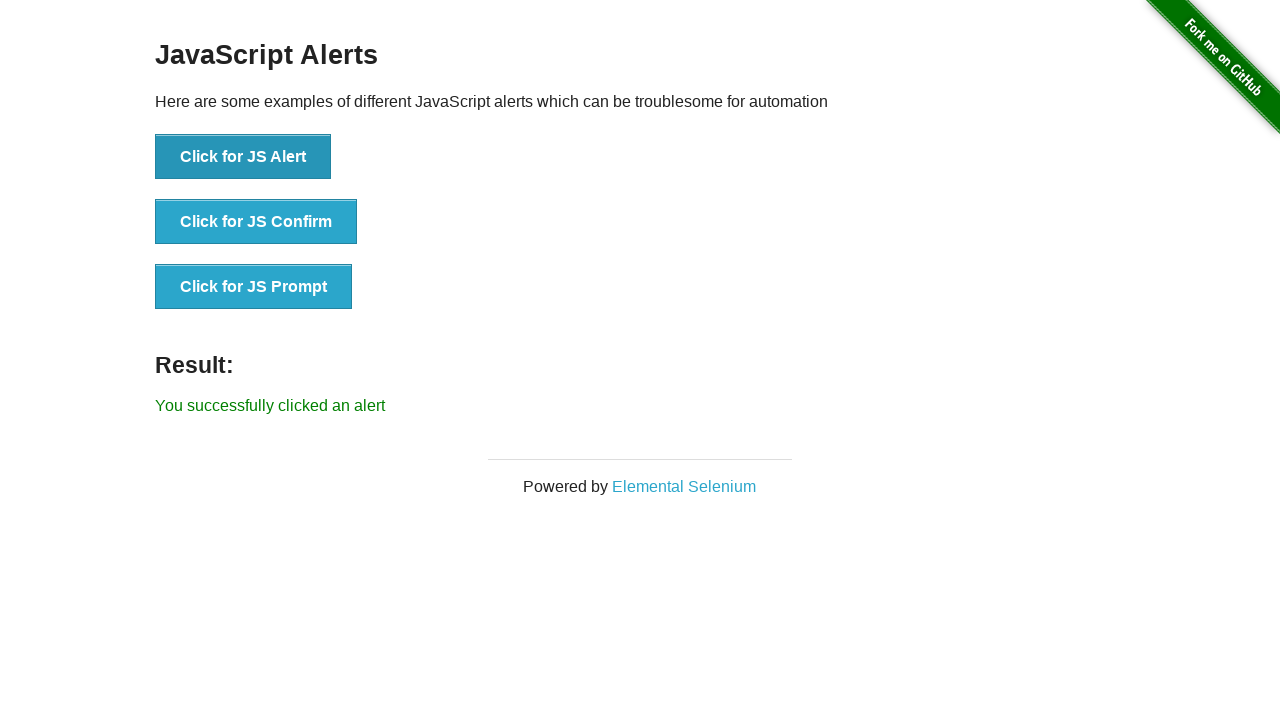

Set up dialog handler to accept alert
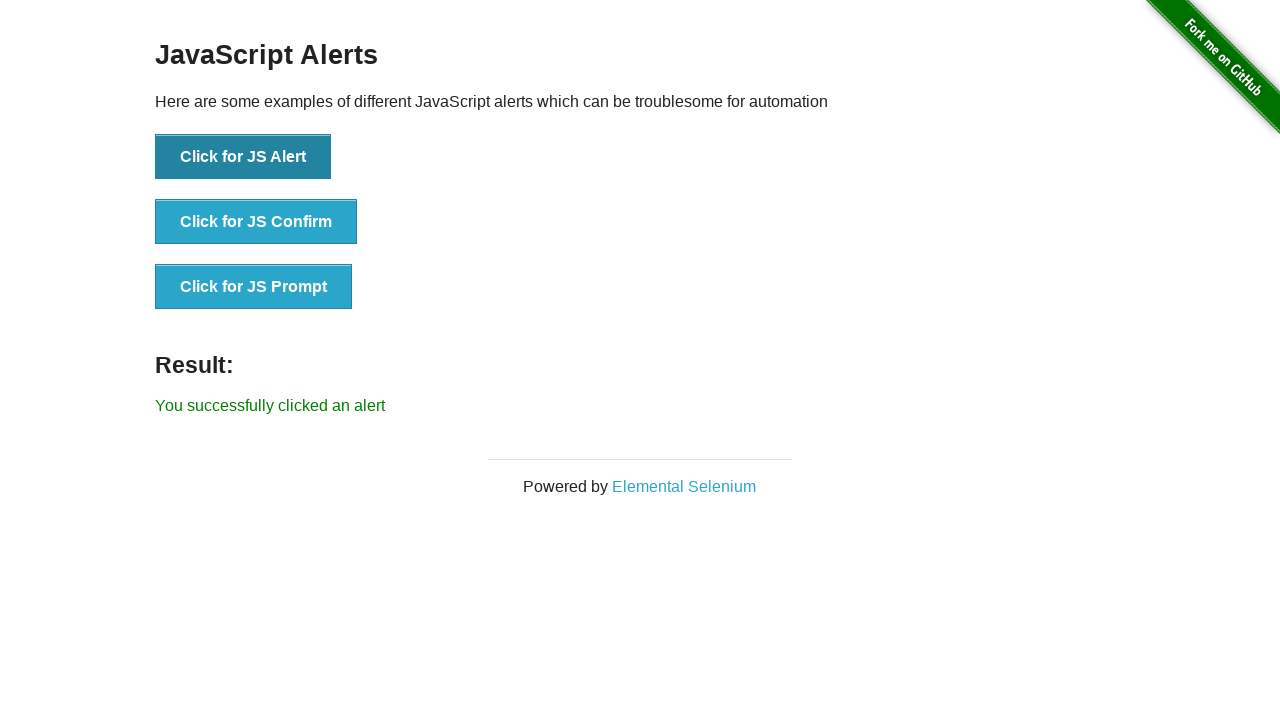

Result message appeared after accepting alert
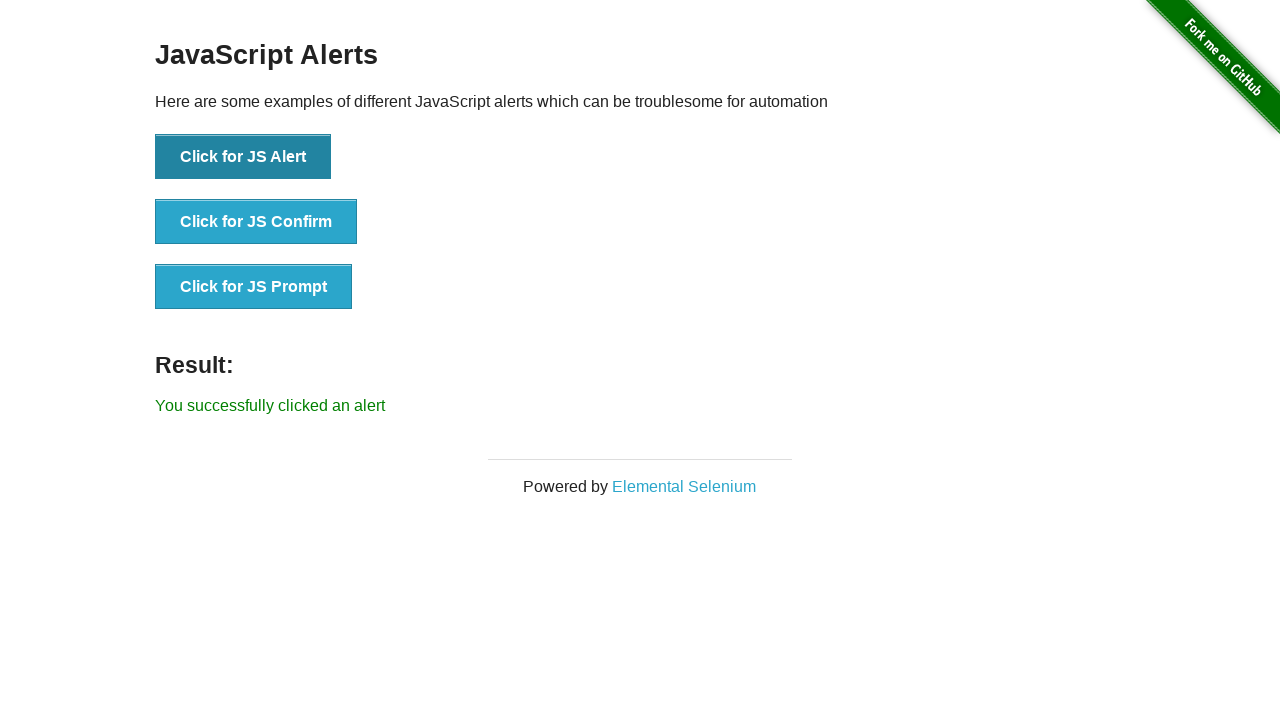

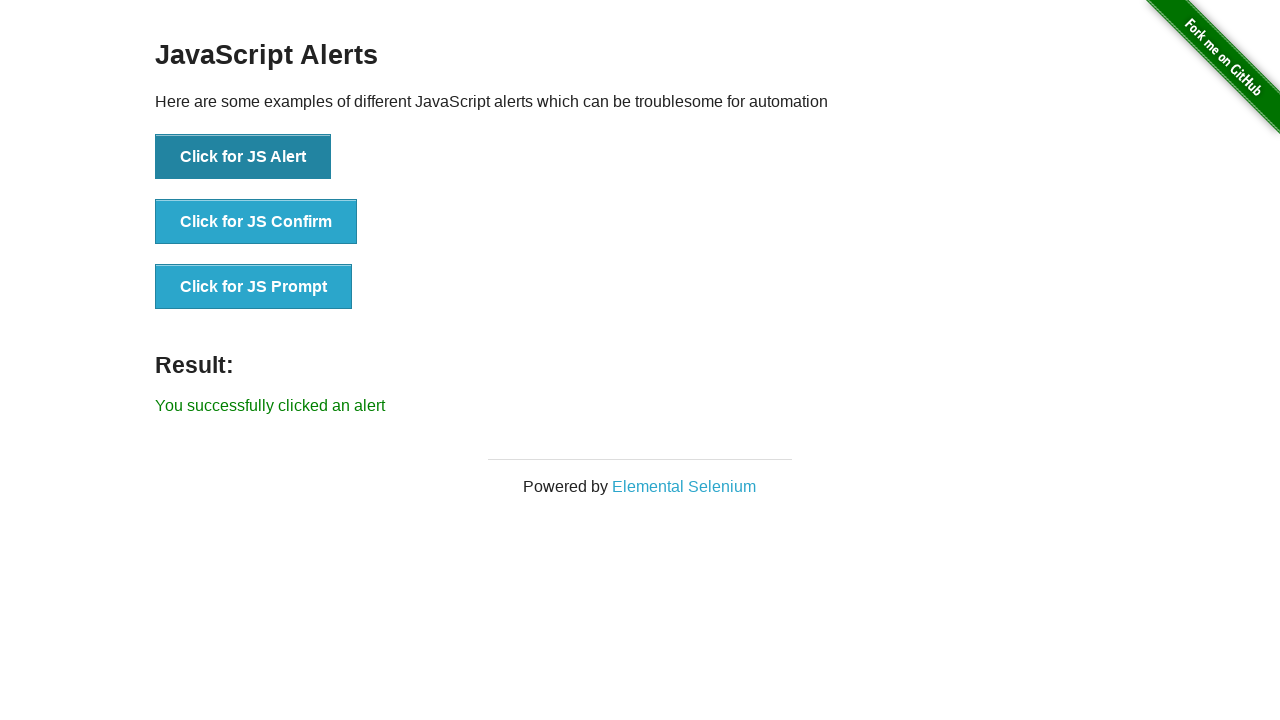